Opens the OrangeHRM demo website and verifies the page loads by checking that the page title and URL are accessible.

Starting URL: https://opensource-demo.orangehrmlive.com/

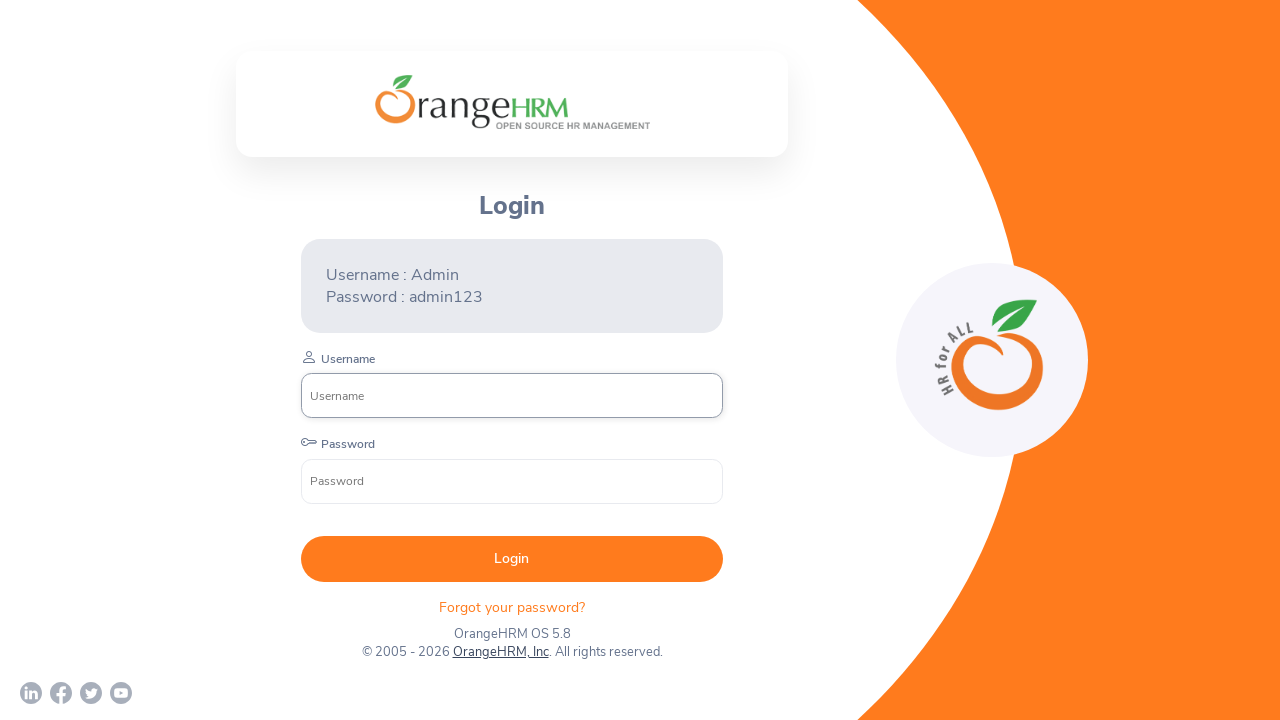

Waited for page to reach domcontentloaded state
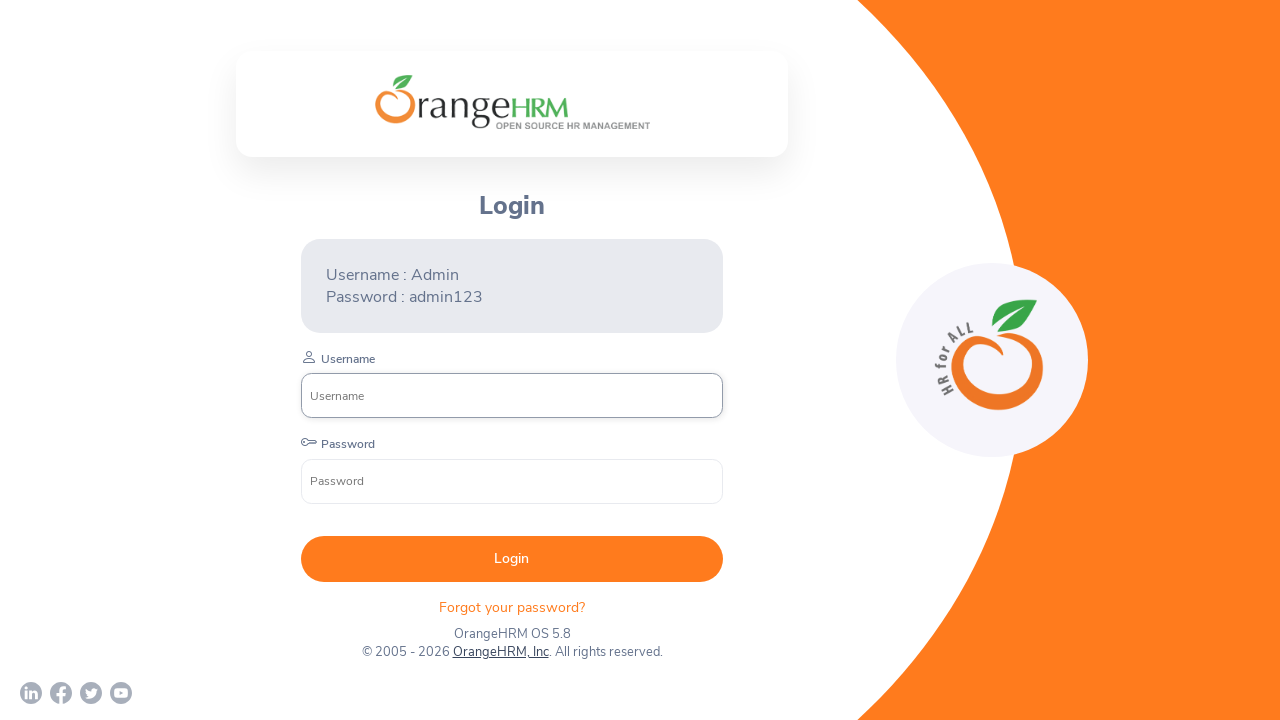

Retrieved page title: OrangeHRM
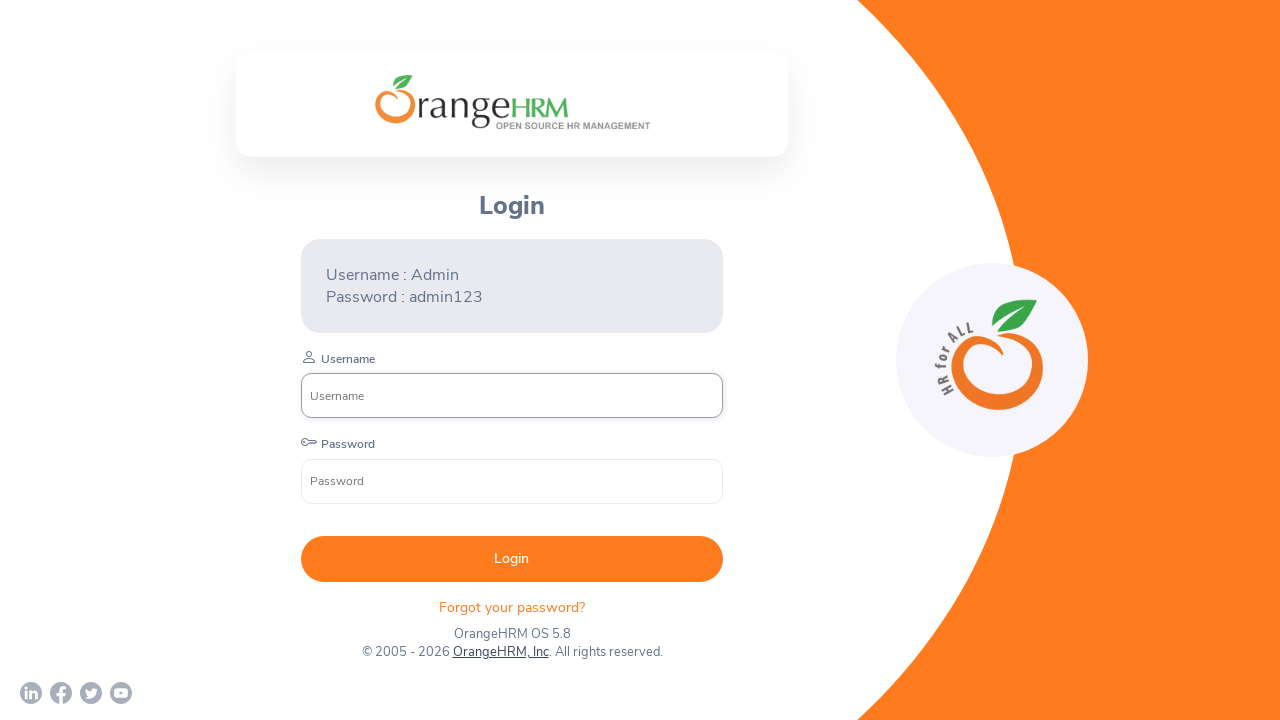

Retrieved current URL: https://opensource-demo.orangehrmlive.com/web/index.php/auth/login
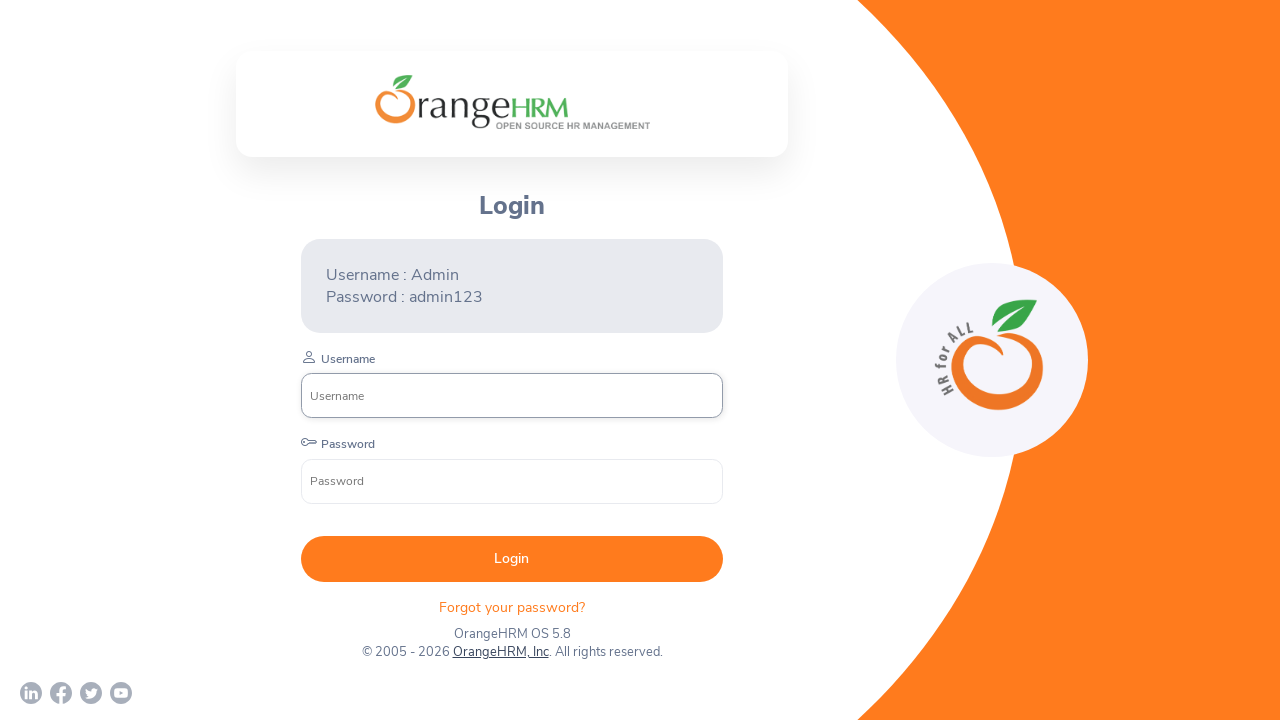

Waited 3 seconds for observation
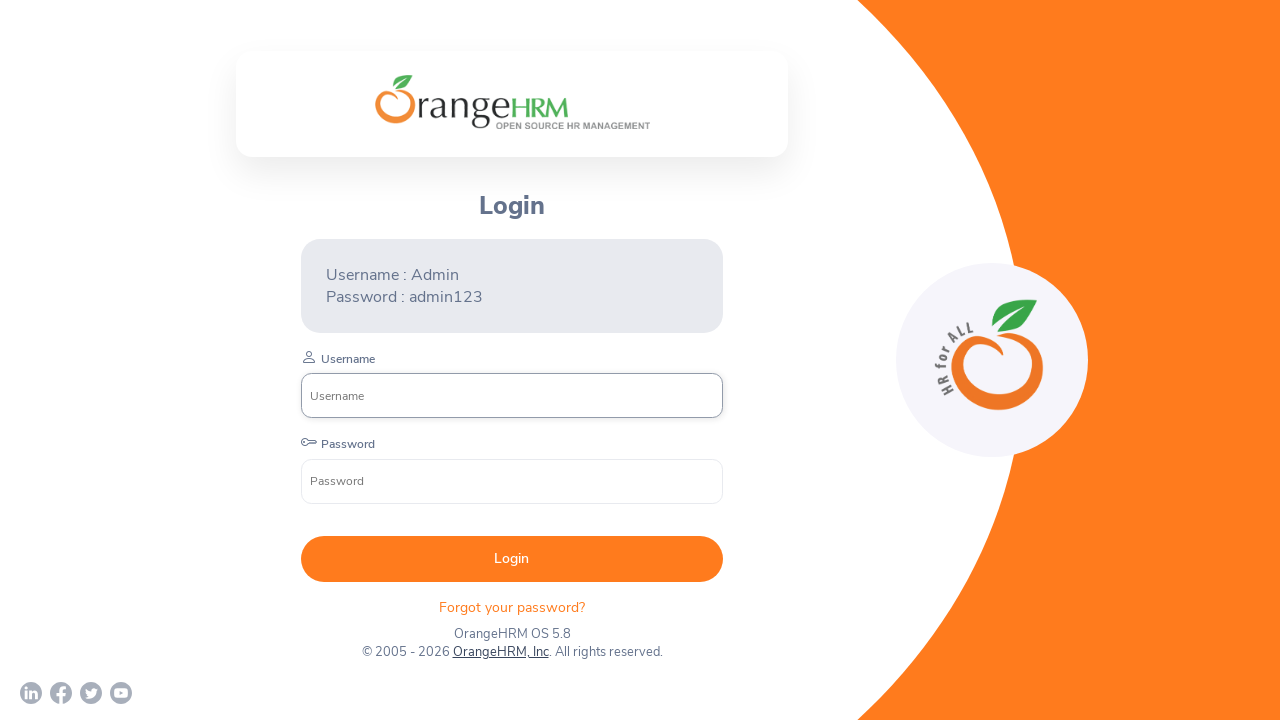

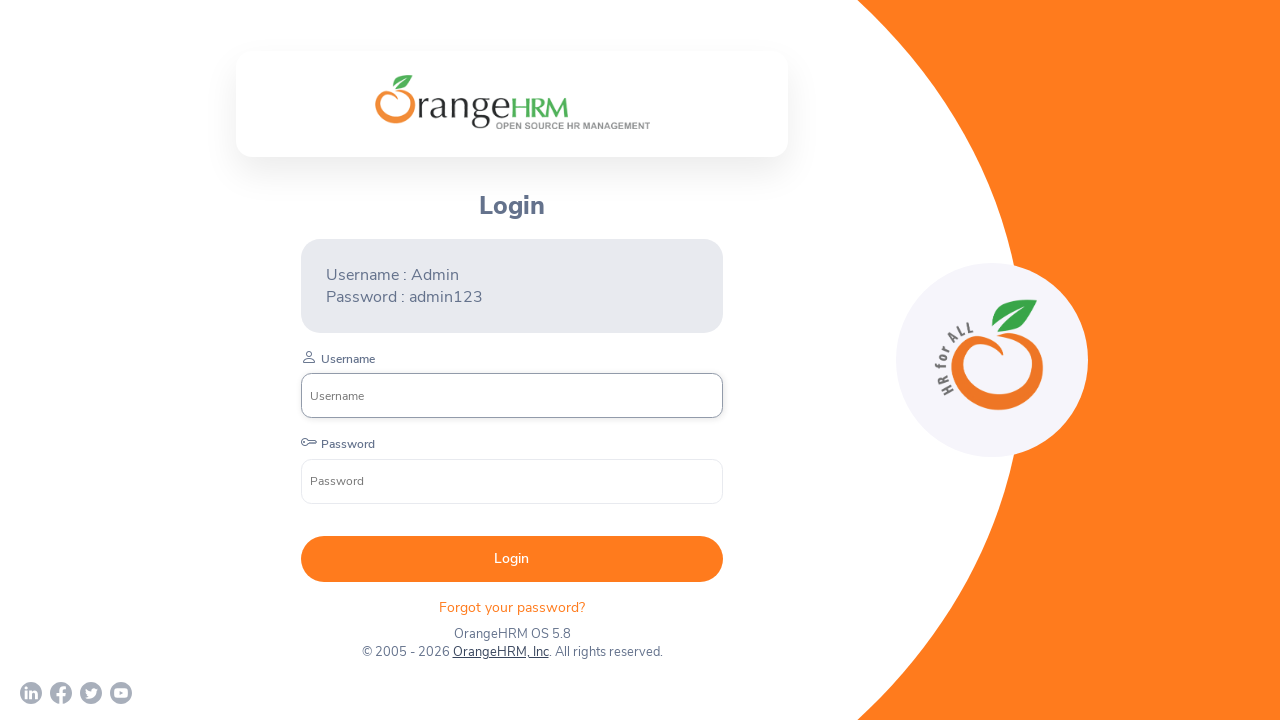